Tests autocomplete dropdown functionality by typing "IND" and navigating through dropdown options using keyboard arrows

Starting URL: https://rahulshettyacademy.com/AutomationPractice/

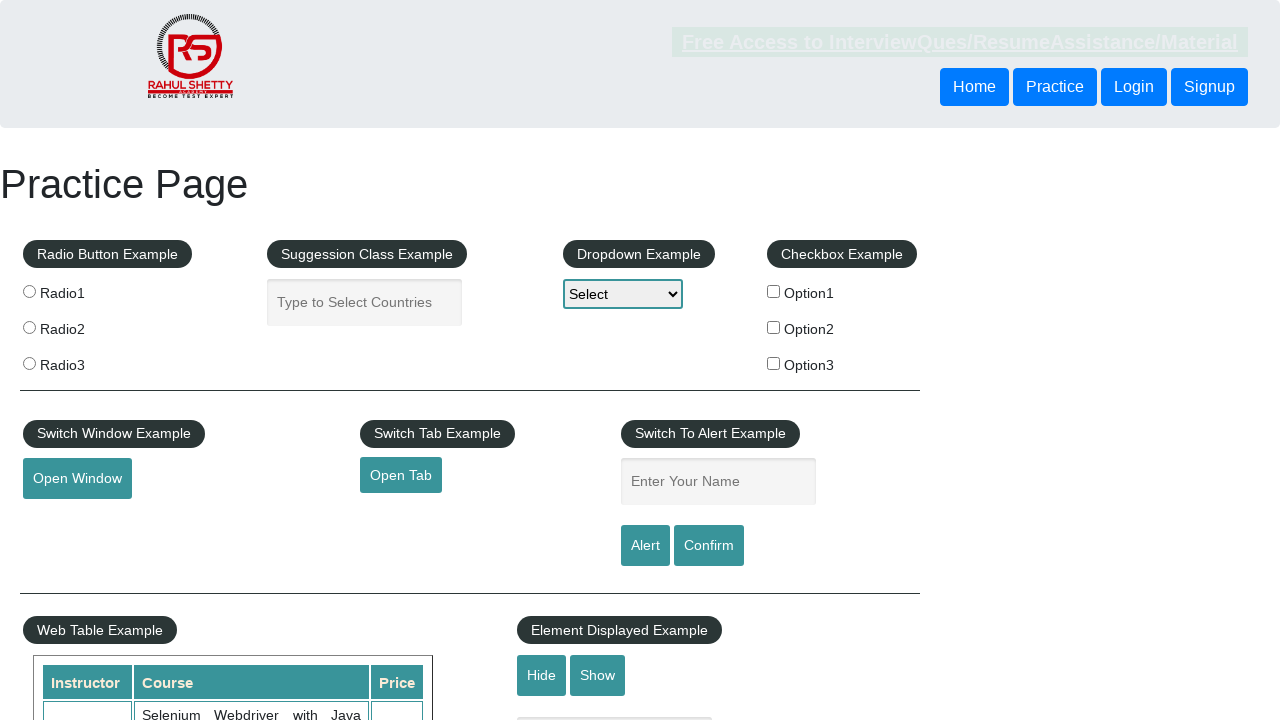

Typed 'IND' in the autocomplete field on #autocomplete
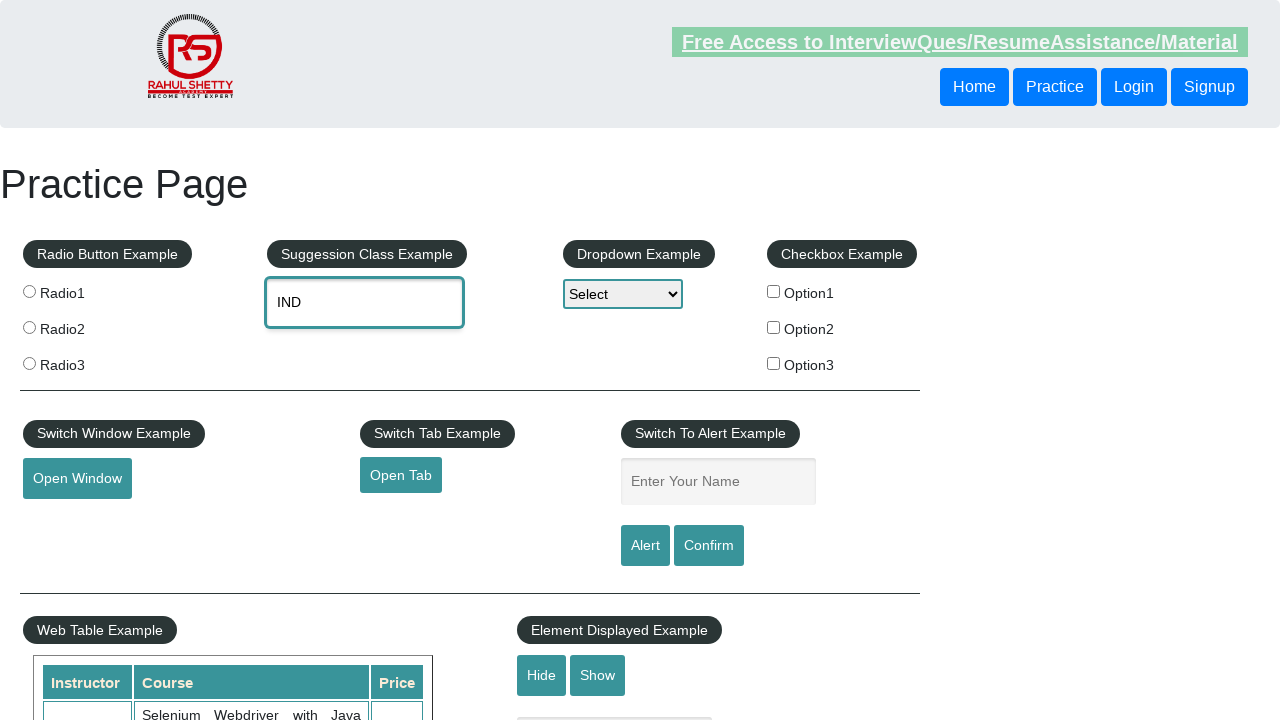

Waited 3 seconds for dropdown suggestions to appear
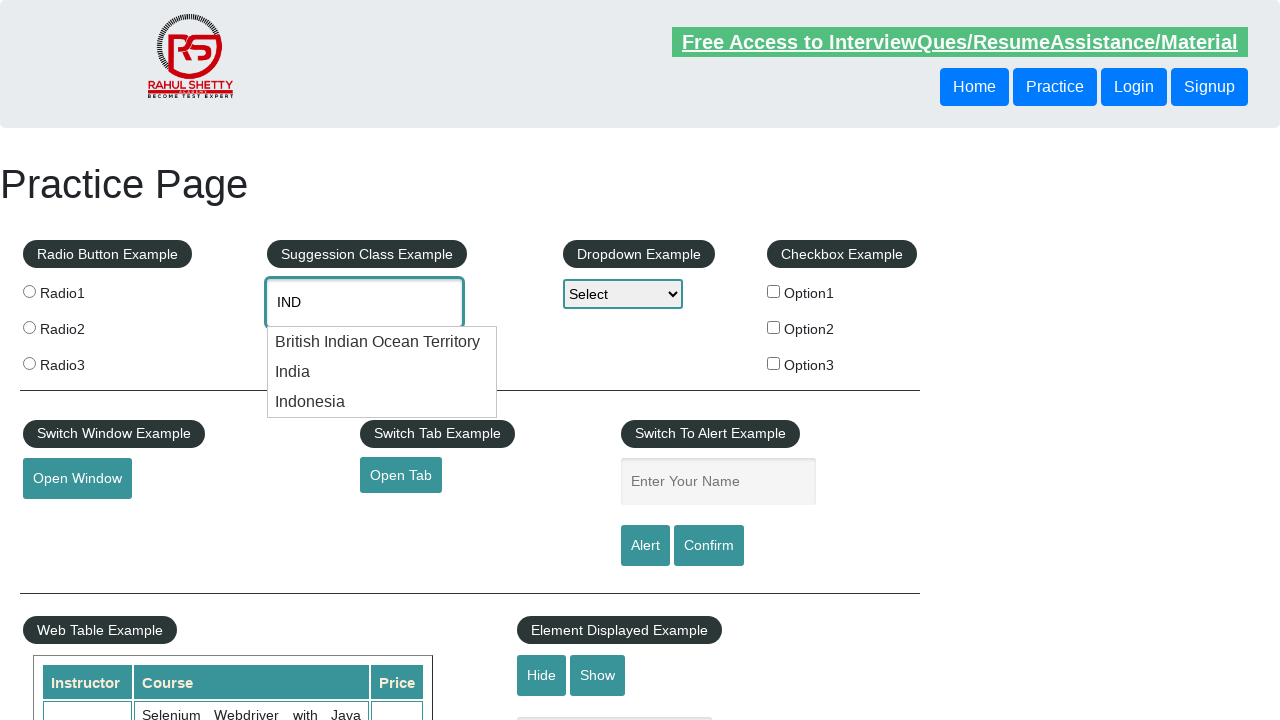

Pressed ArrowDown to navigate to first dropdown option on #autocomplete
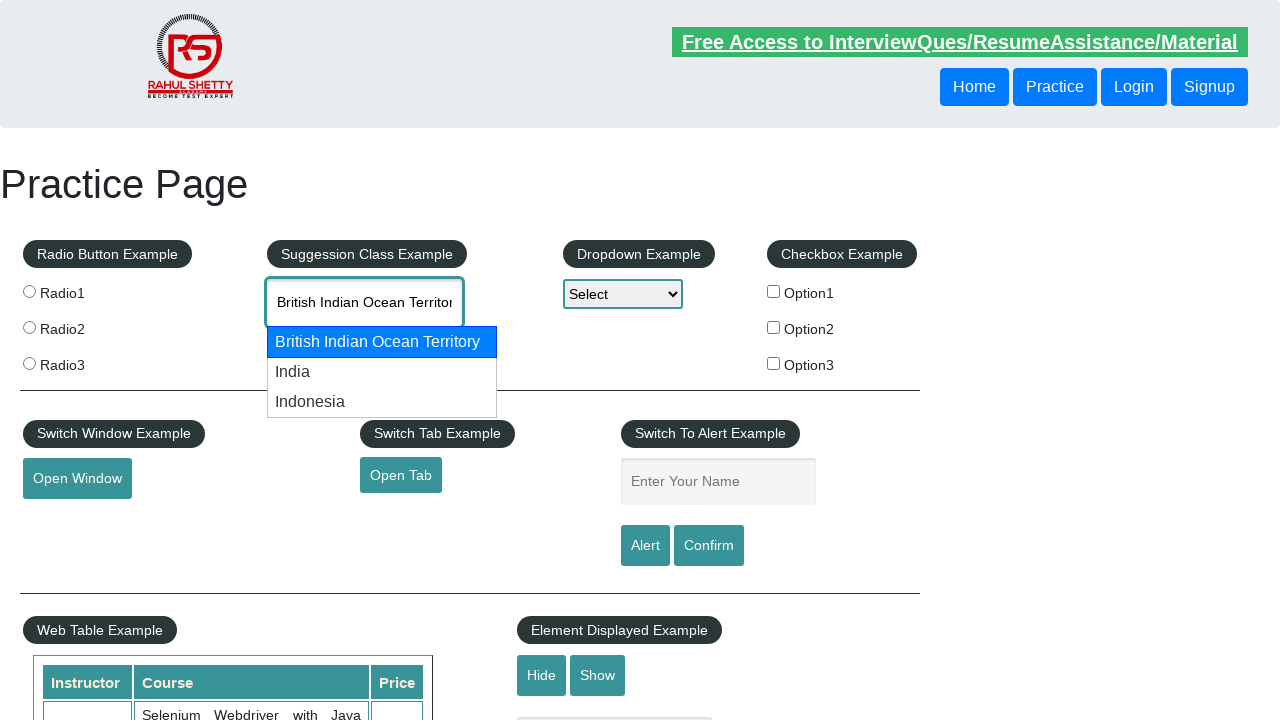

Pressed ArrowDown to navigate to second dropdown option on #autocomplete
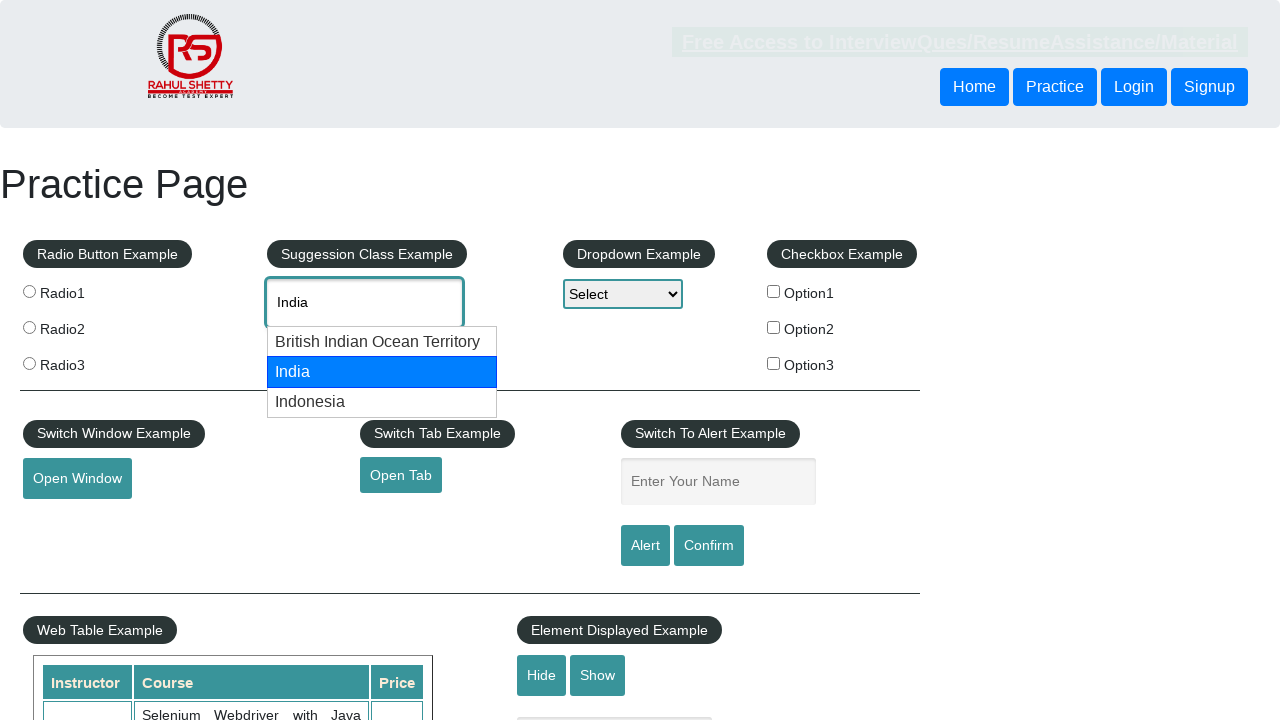

Retrieved selected value from autocomplete field: 'None'
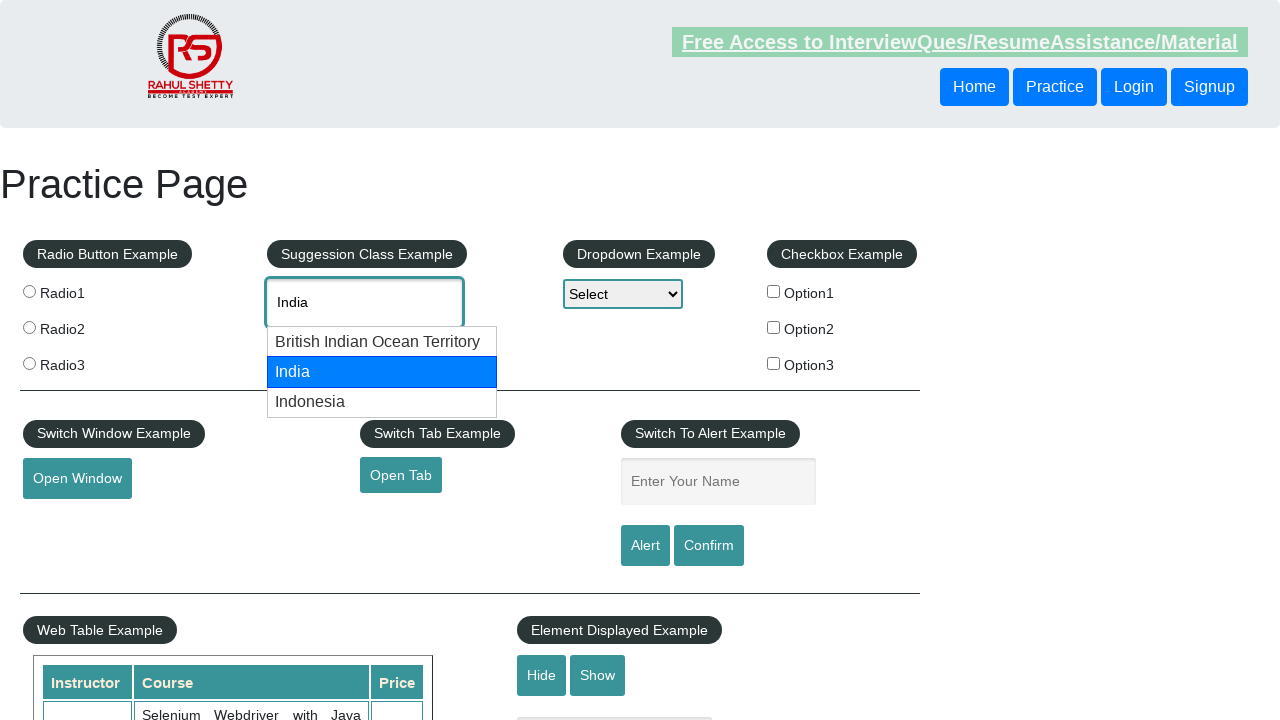

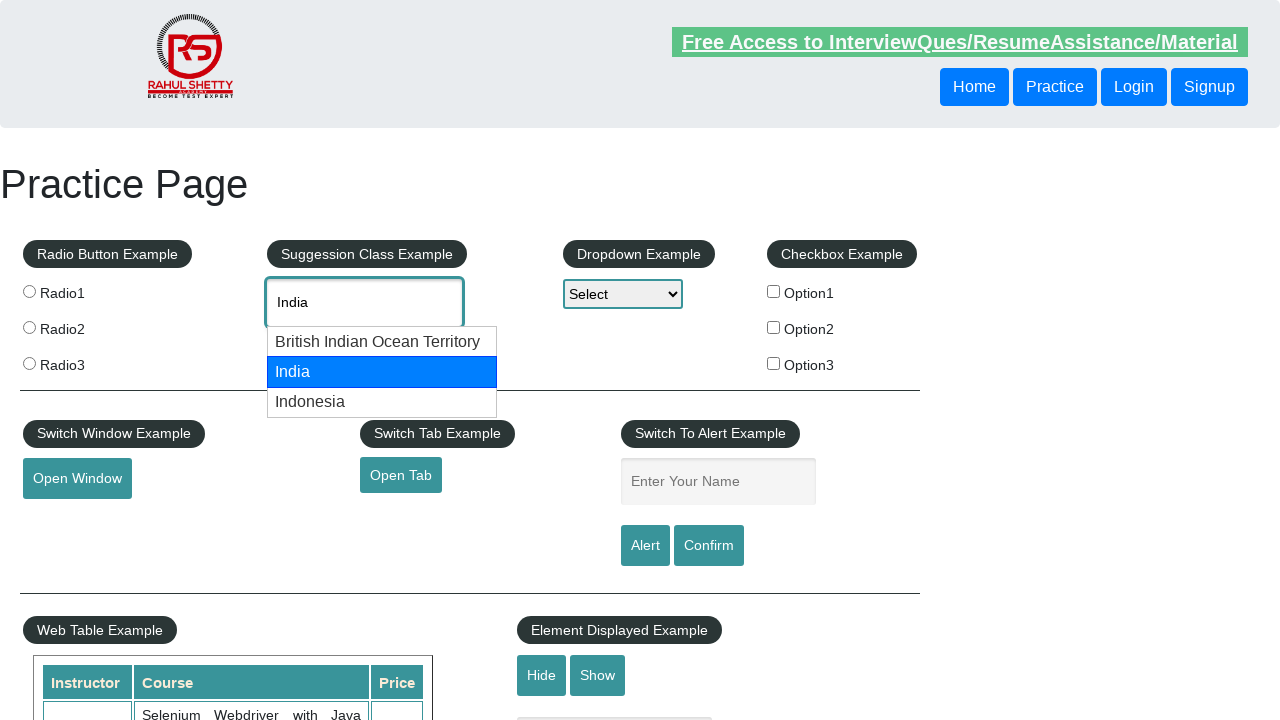